Tests opening multiple footer links in new tabs by iterating through the first column of footer links, opening each in a new tab using keyboard shortcut, and then iterating through all opened windows.

Starting URL: https://rahulshettyacademy.com/AutomationPractice/

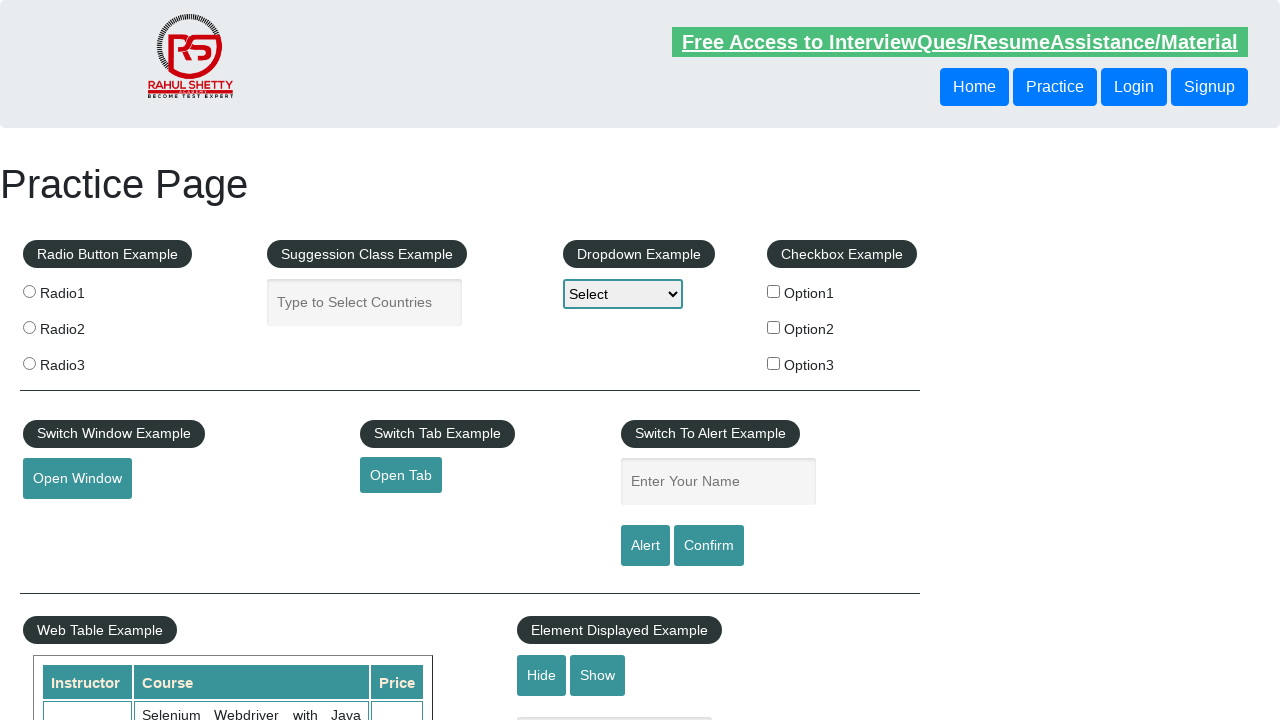

Waited for footer element #gf-BIG to load
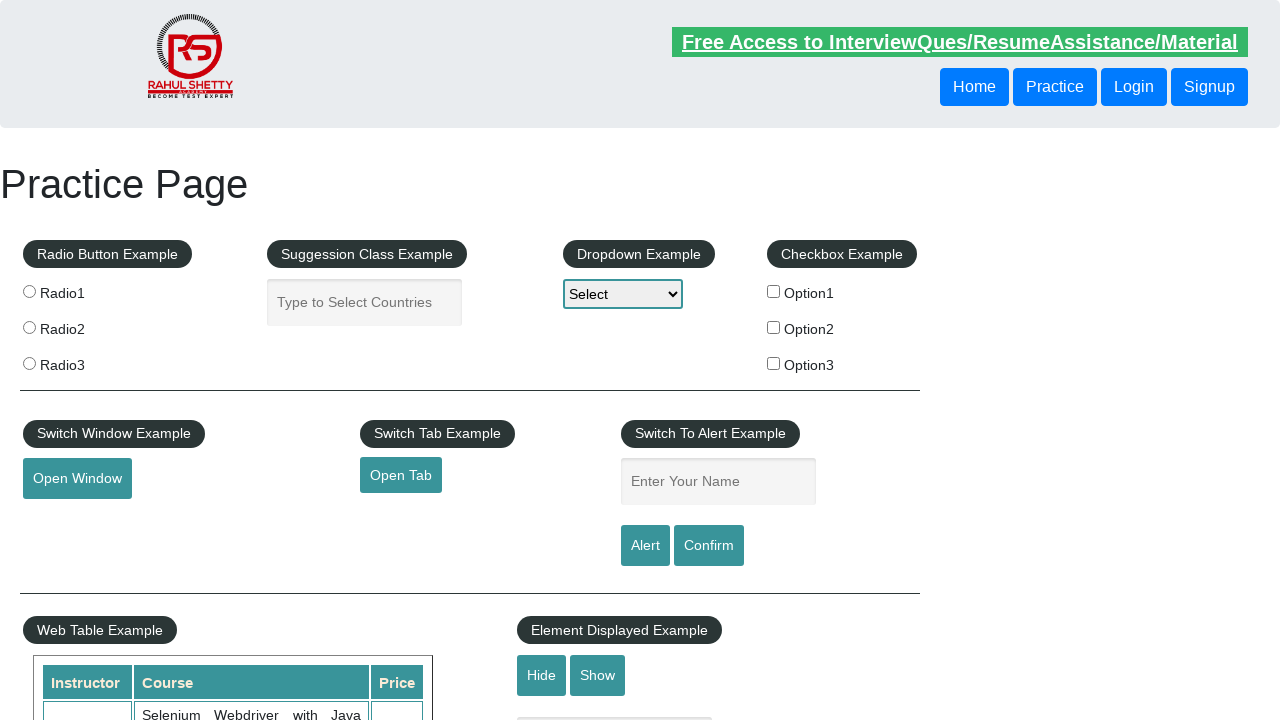

Located first footer column
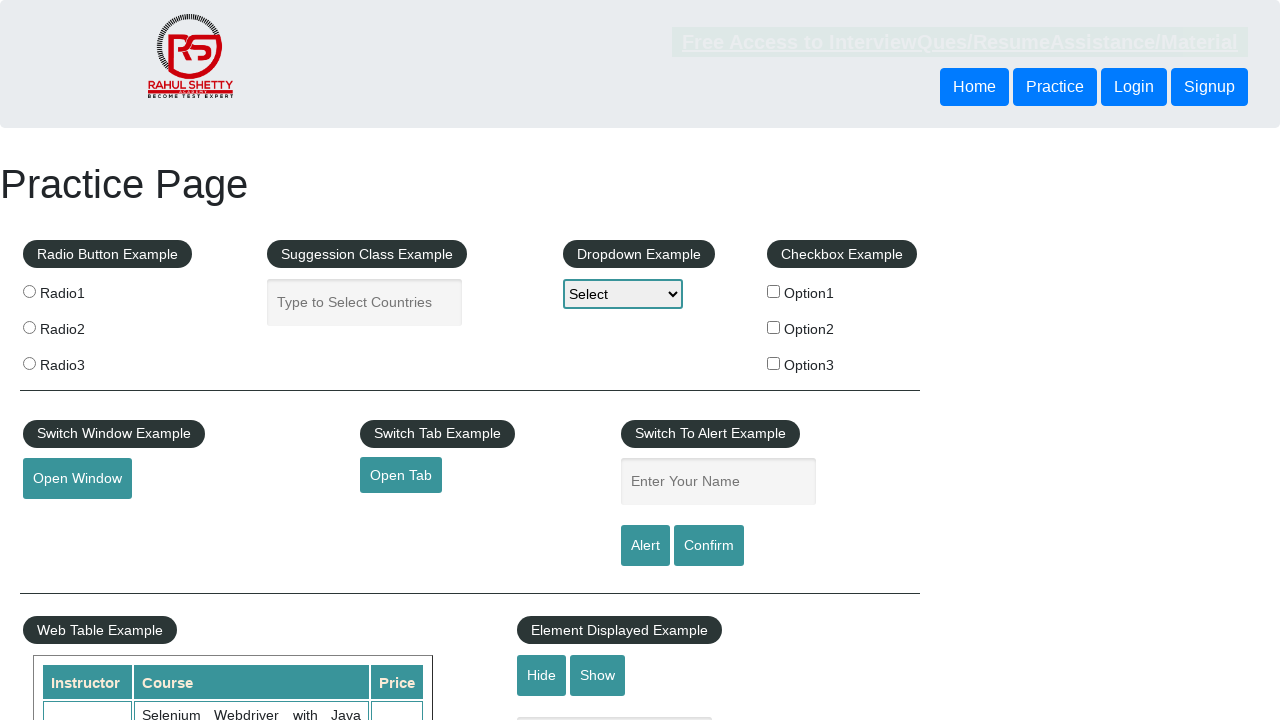

Found 5 links in first footer column
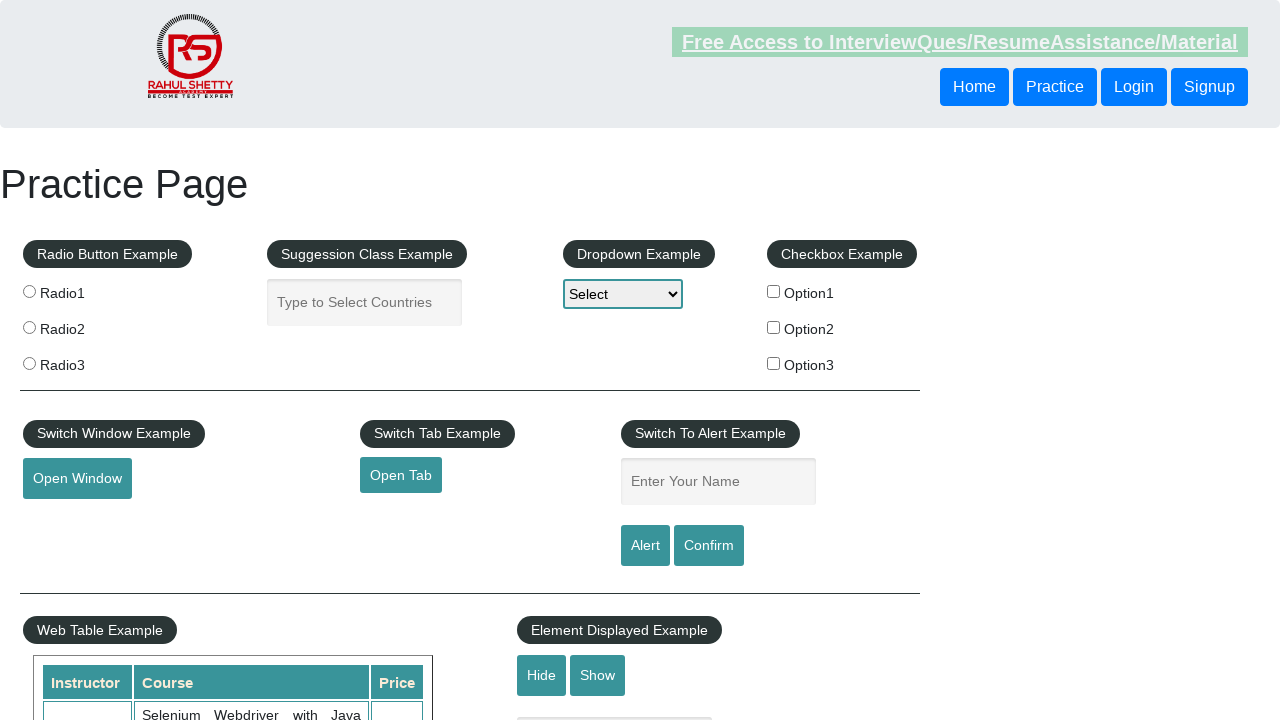

Opened footer link 1 in new tab using Ctrl+Click at (68, 520) on xpath=//table/tbody/tr/td[1]/ul >> a >> nth=1
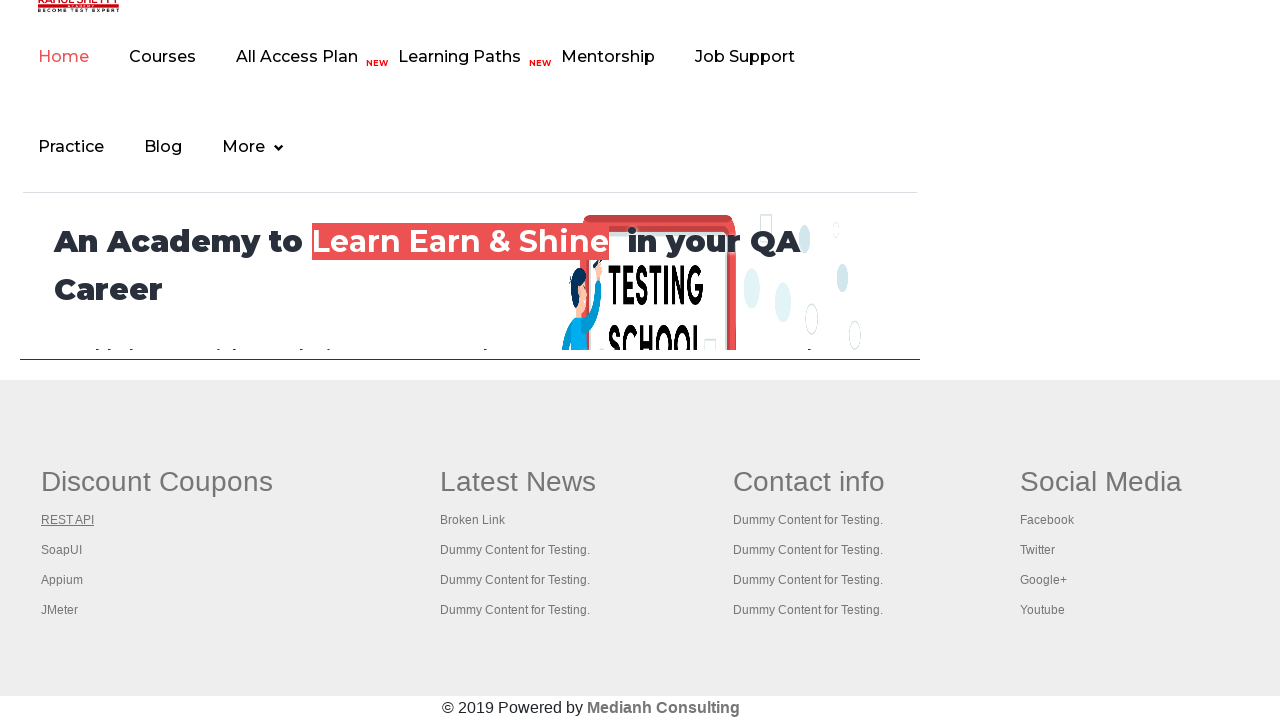

Waited 1 second for tab 1 to open
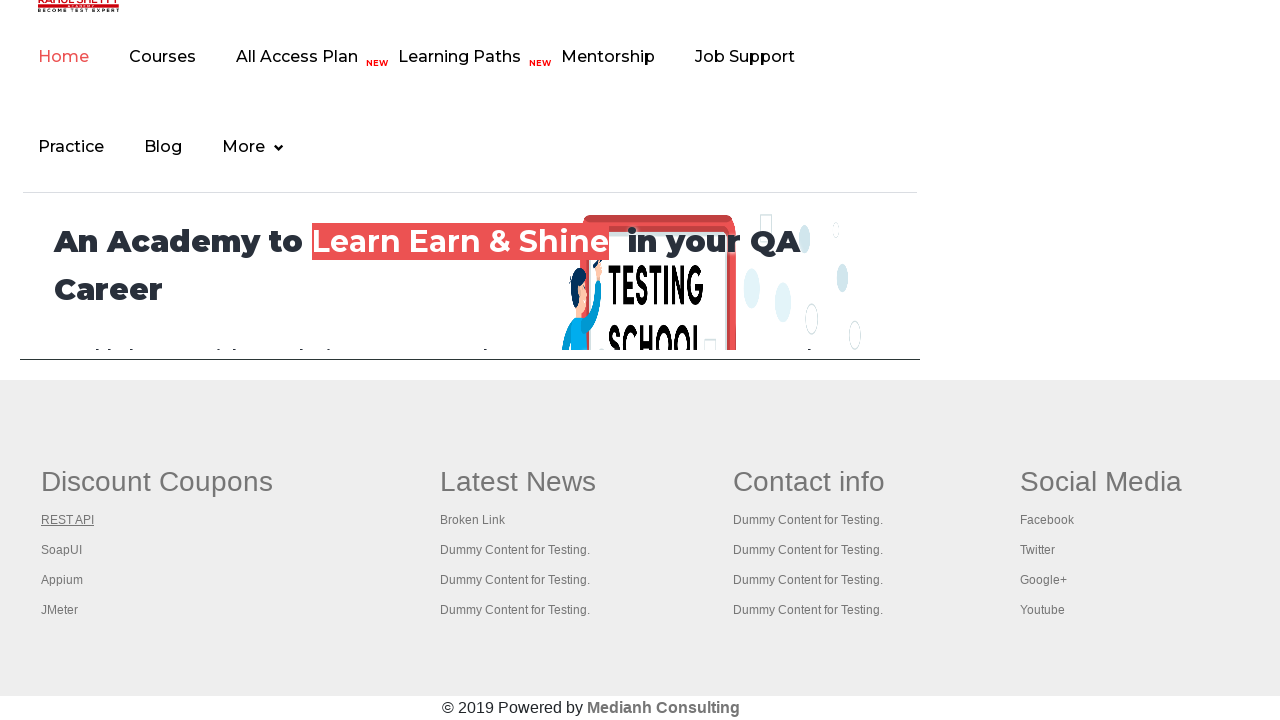

Opened footer link 2 in new tab using Ctrl+Click at (62, 550) on xpath=//table/tbody/tr/td[1]/ul >> a >> nth=2
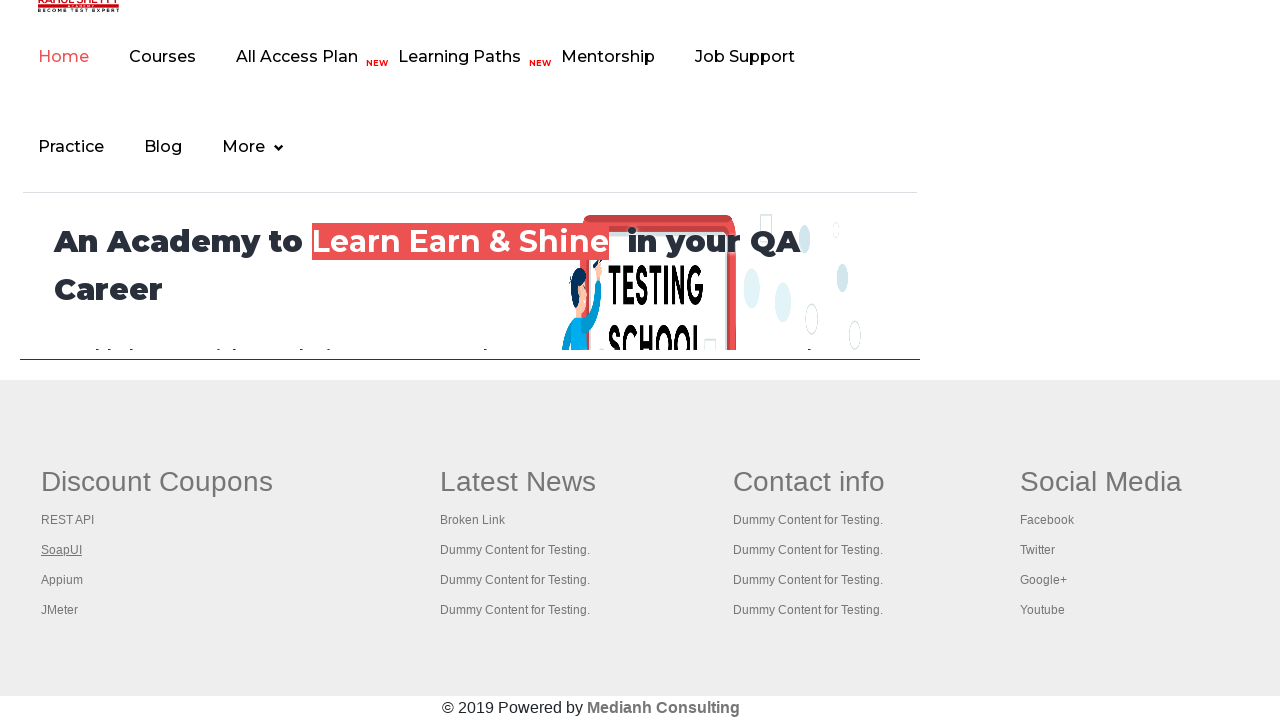

Waited 1 second for tab 2 to open
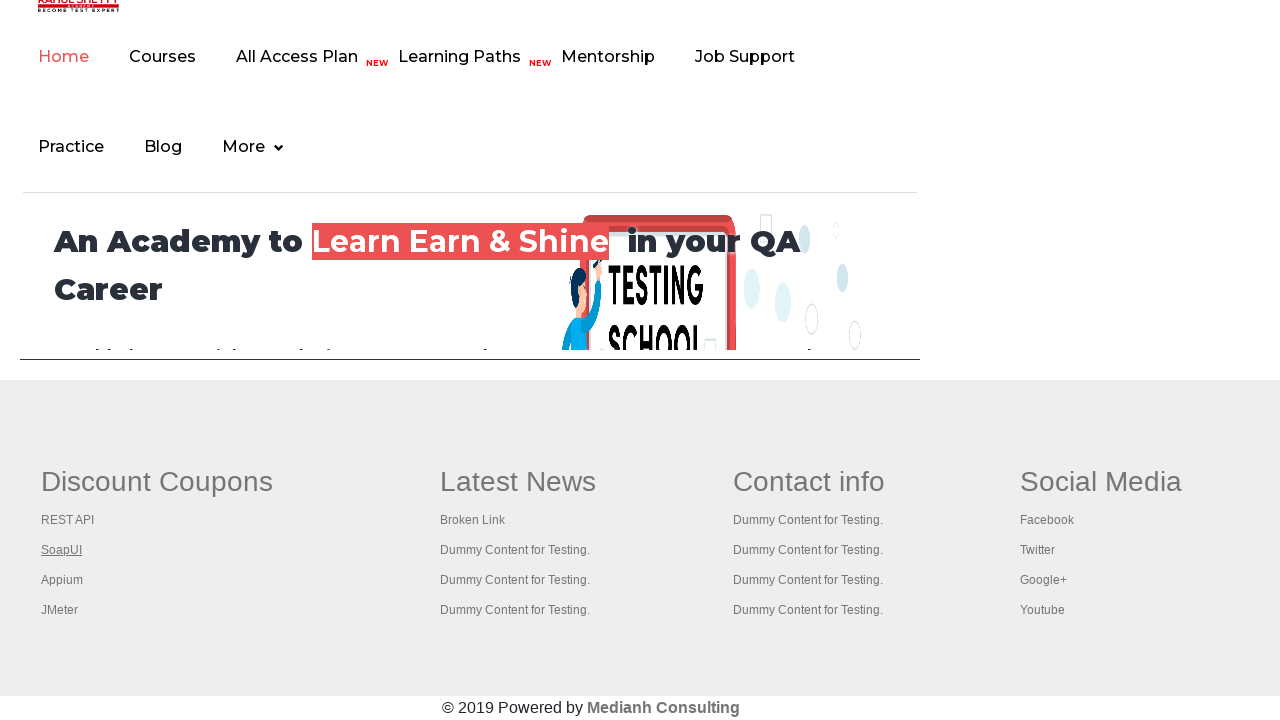

Opened footer link 3 in new tab using Ctrl+Click at (62, 580) on xpath=//table/tbody/tr/td[1]/ul >> a >> nth=3
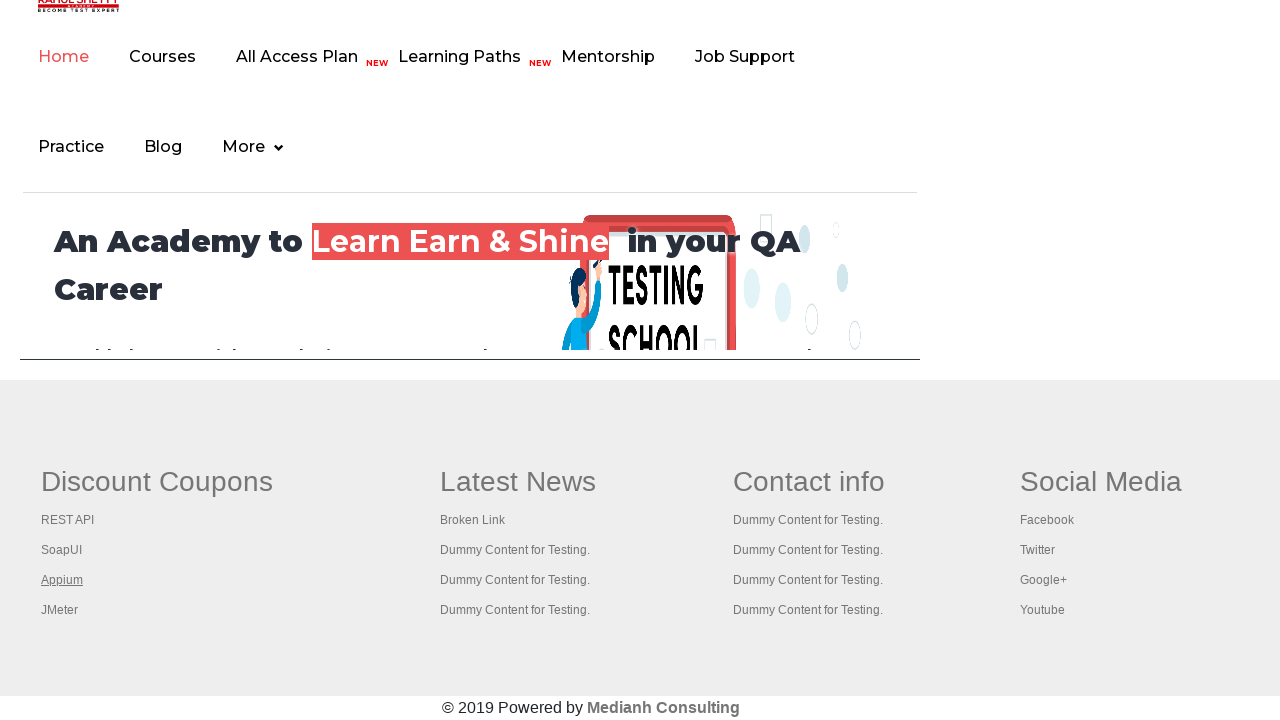

Waited 1 second for tab 3 to open
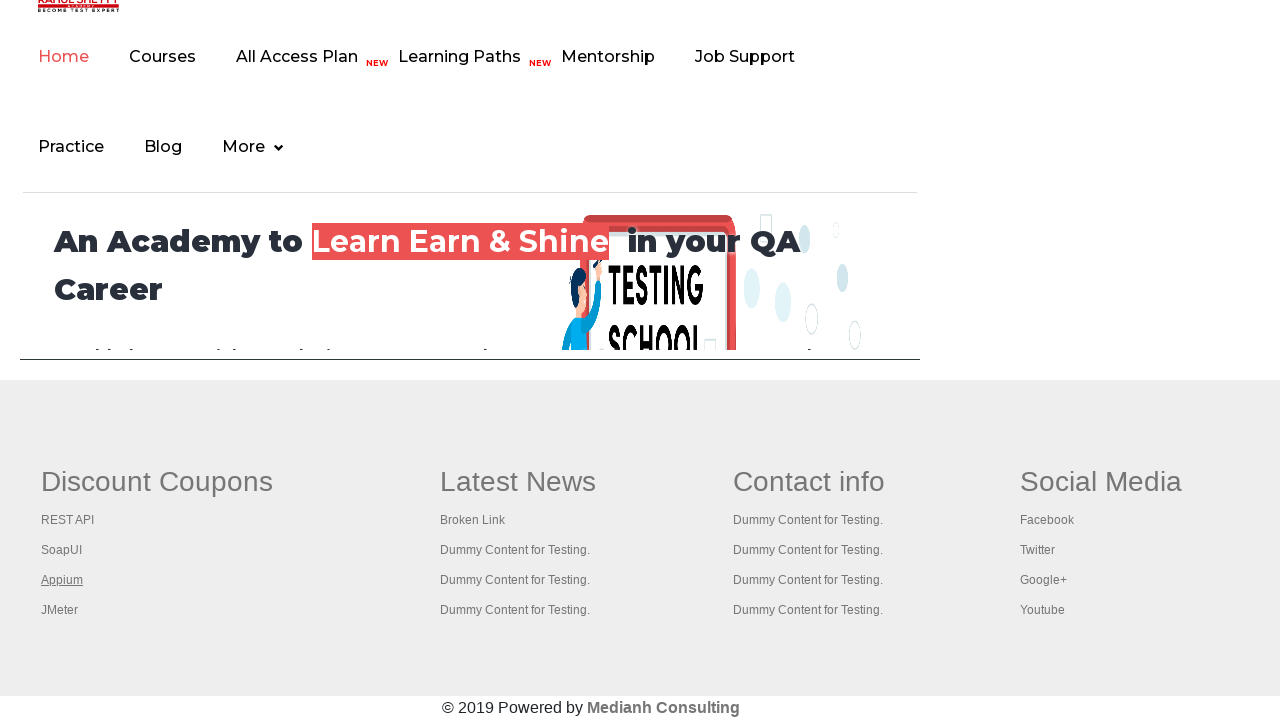

Opened footer link 4 in new tab using Ctrl+Click at (60, 610) on xpath=//table/tbody/tr/td[1]/ul >> a >> nth=4
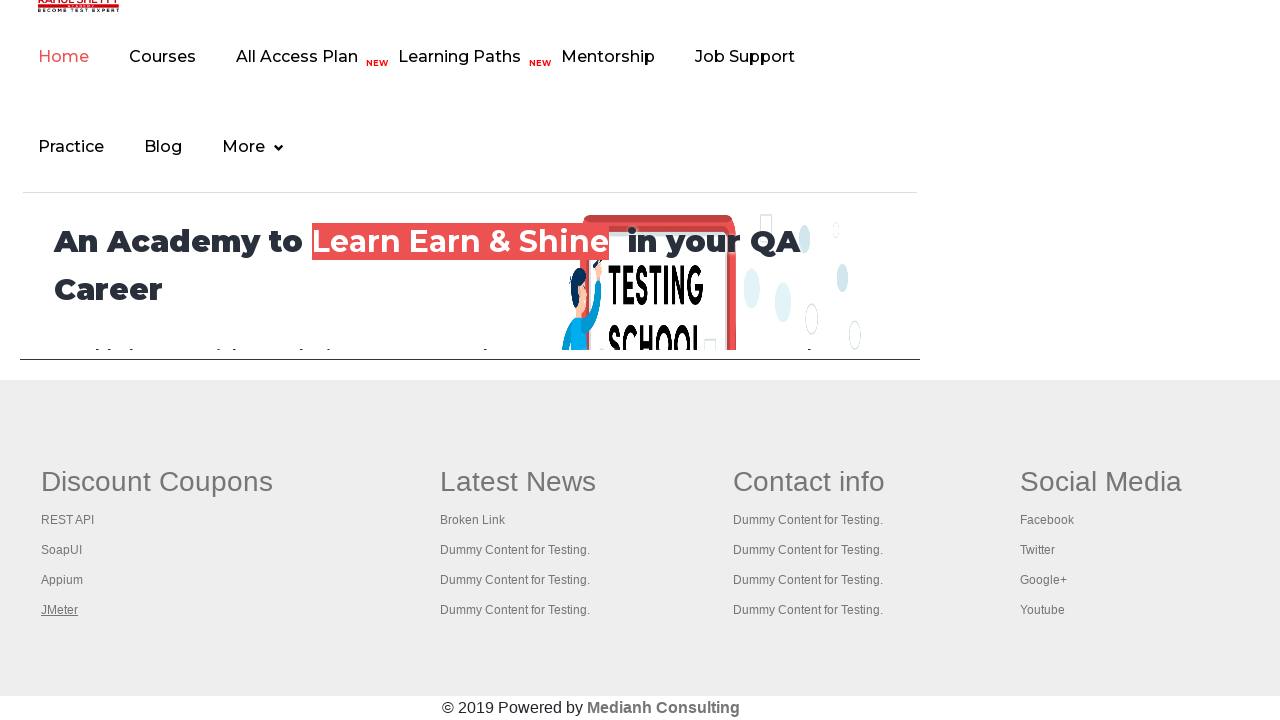

Waited 1 second for tab 4 to open
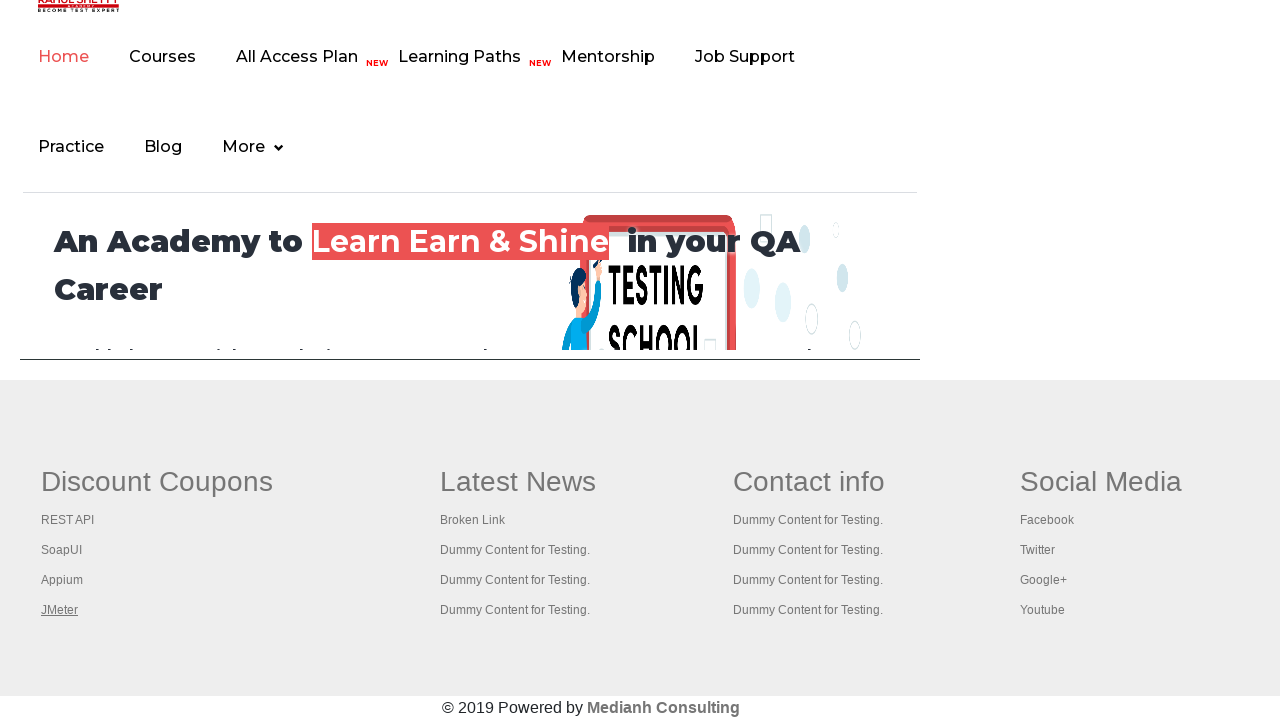

Retrieved all 5 open tabs/pages
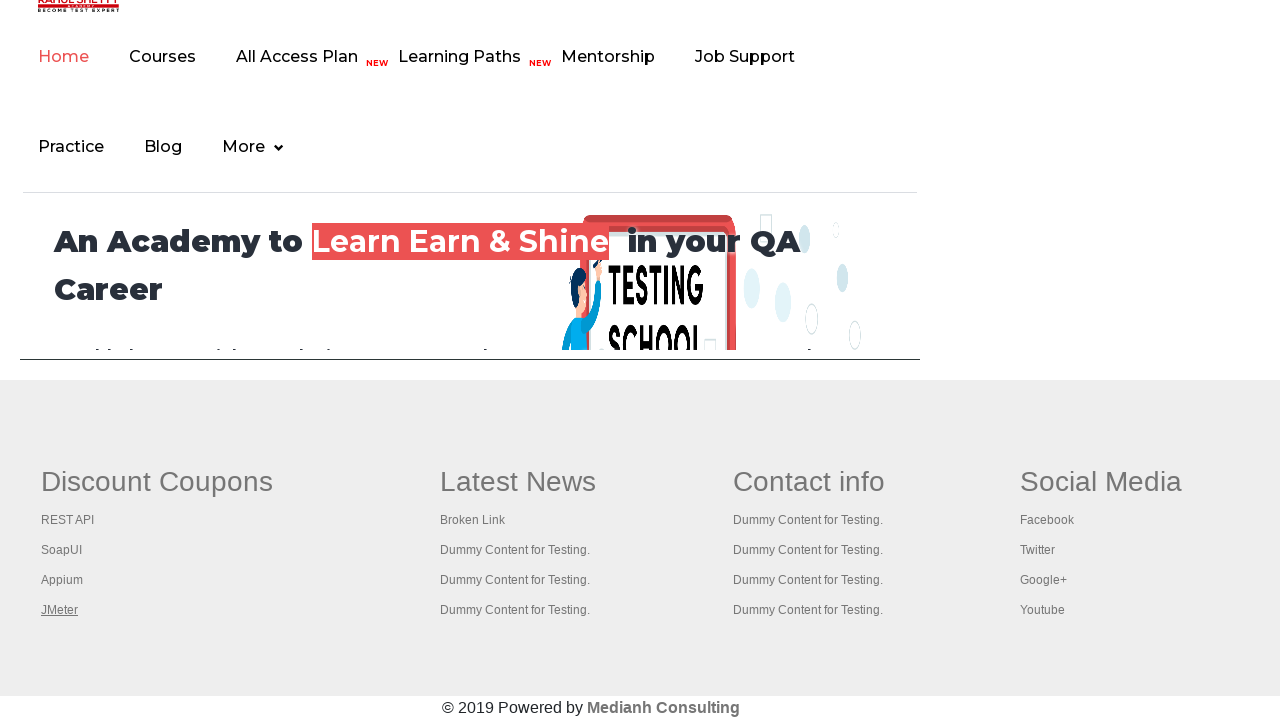

Brought tab 0 to front
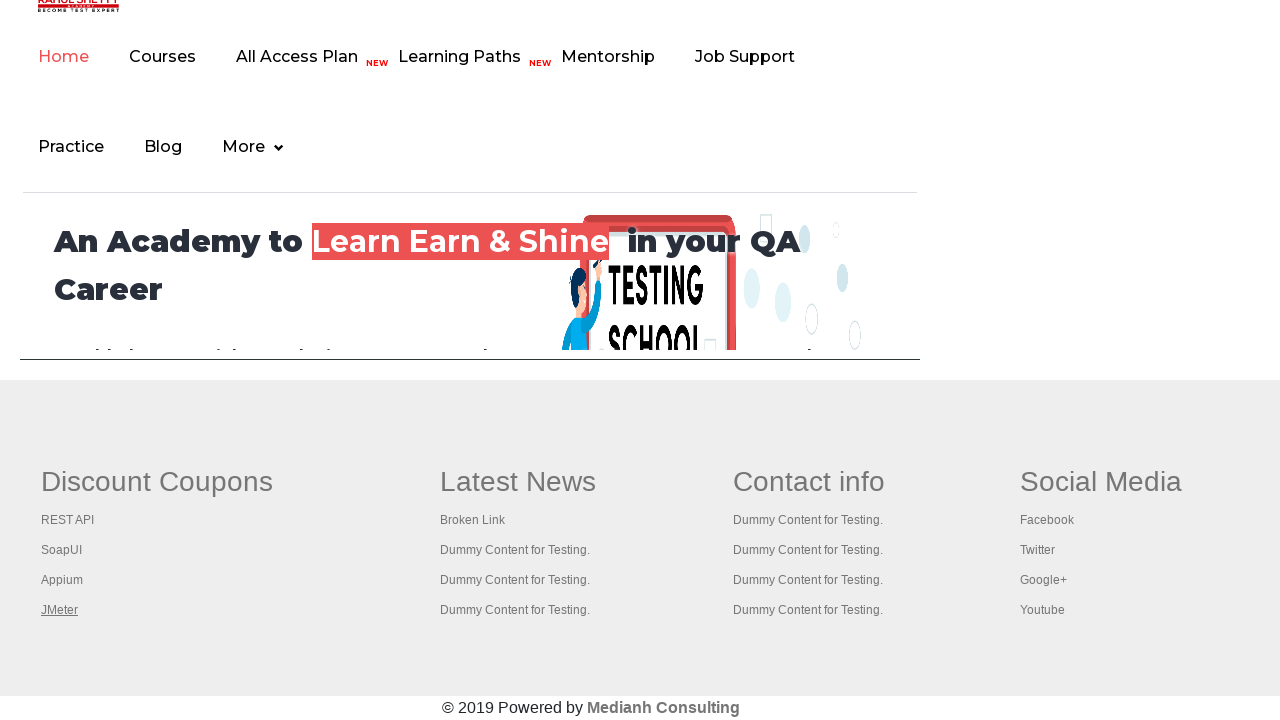

Waited for tab 0 to reach domcontentloaded state
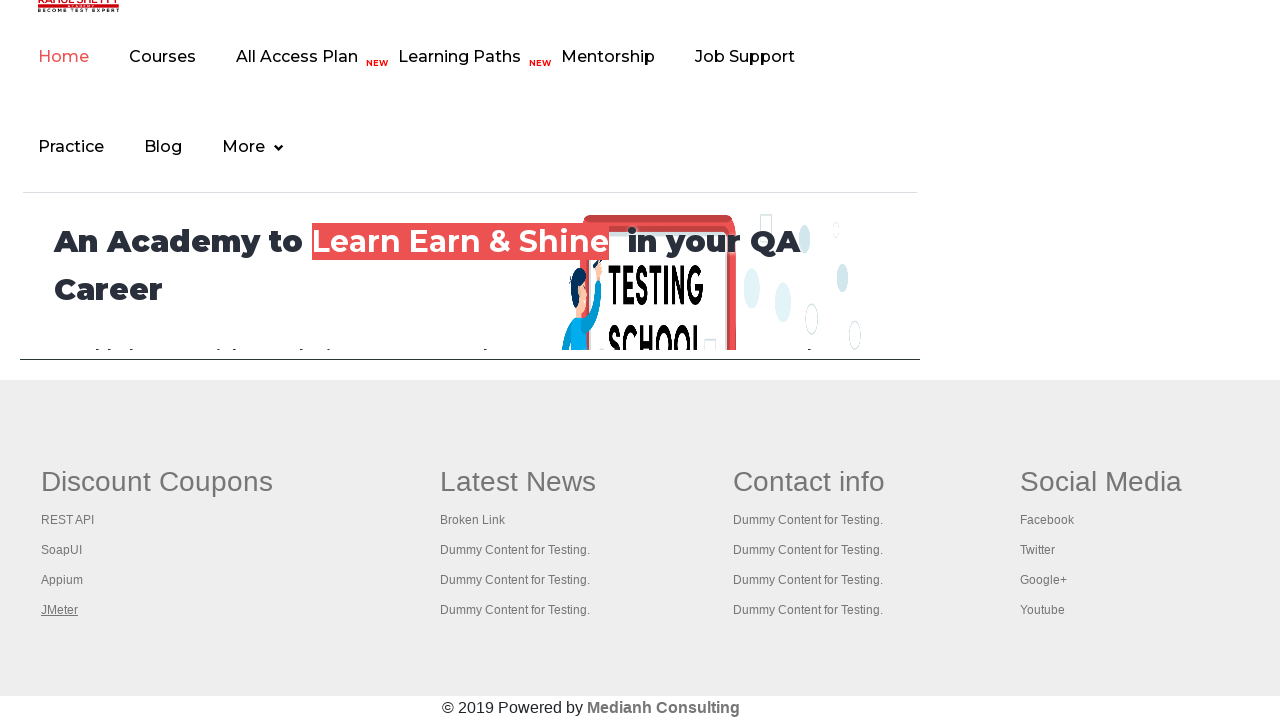

Brought tab 1 to front
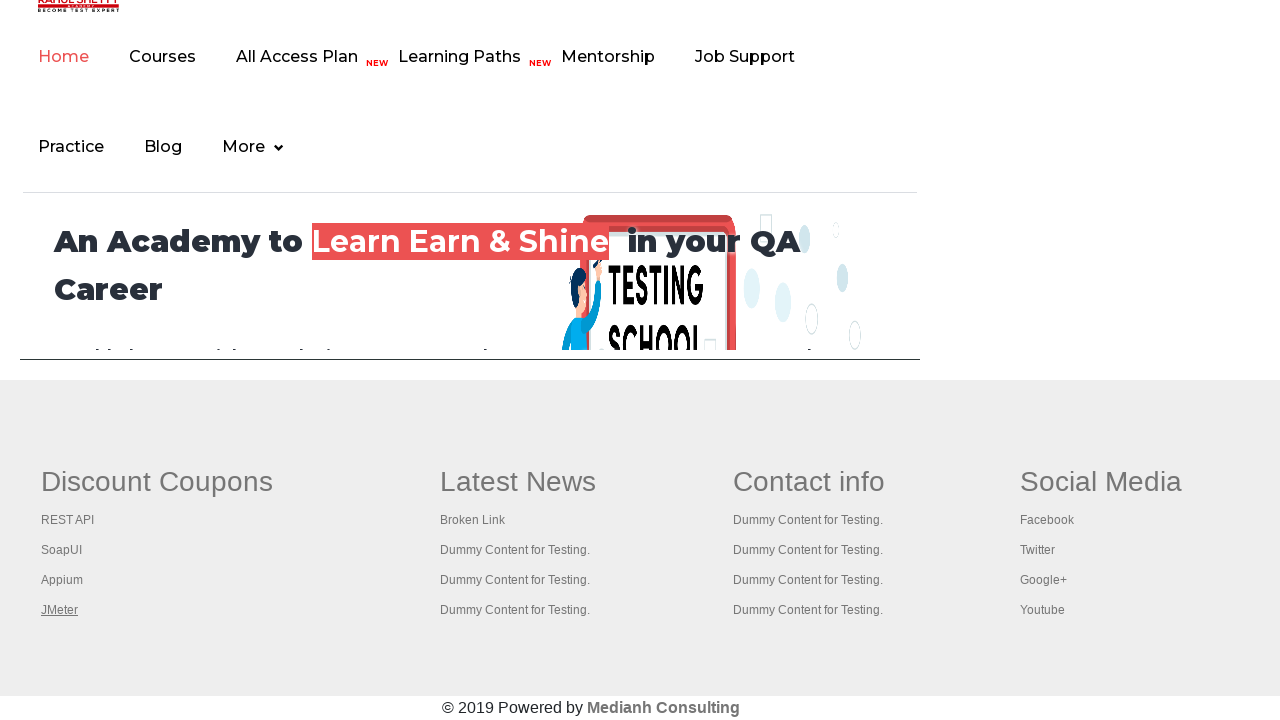

Waited for tab 1 to reach domcontentloaded state
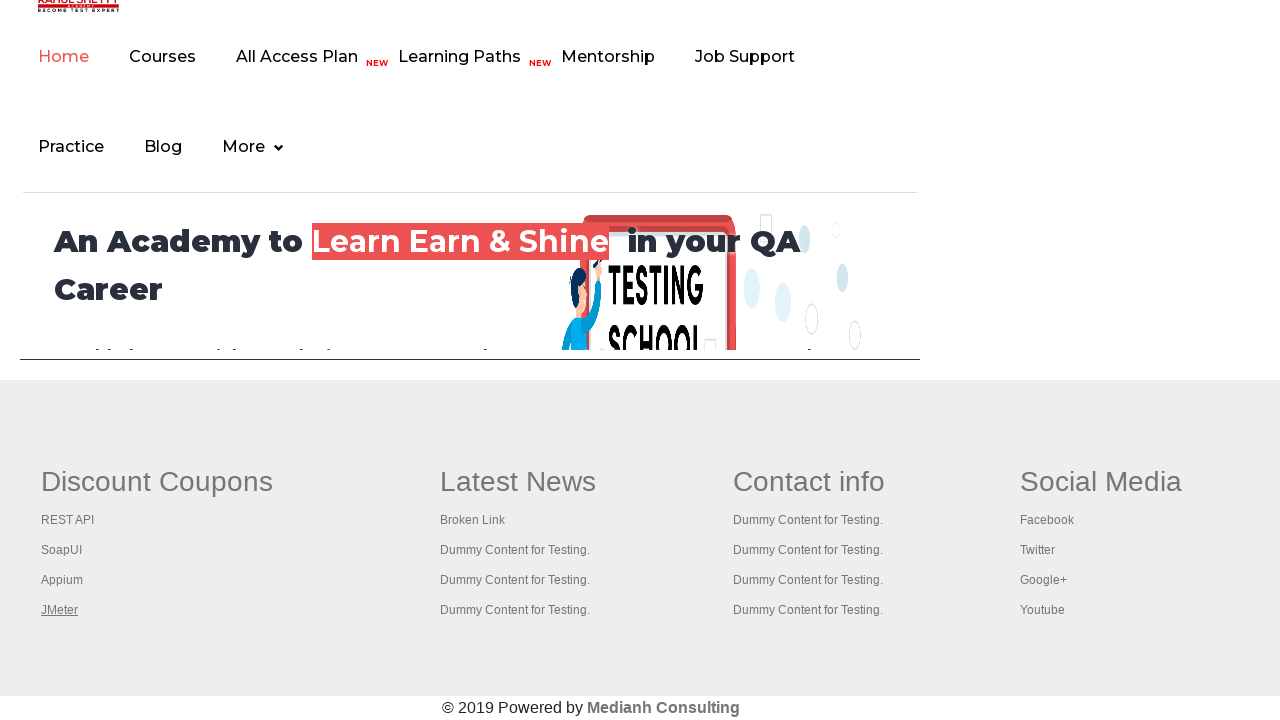

Brought tab 2 to front
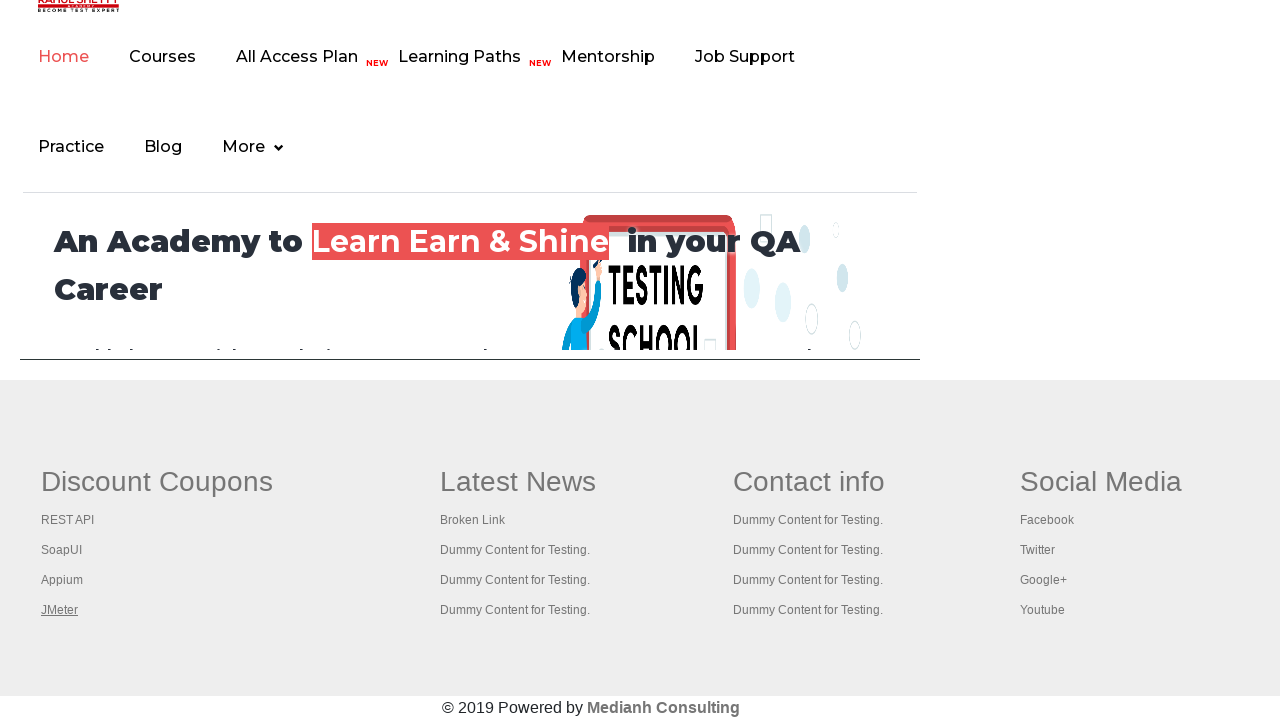

Waited for tab 2 to reach domcontentloaded state
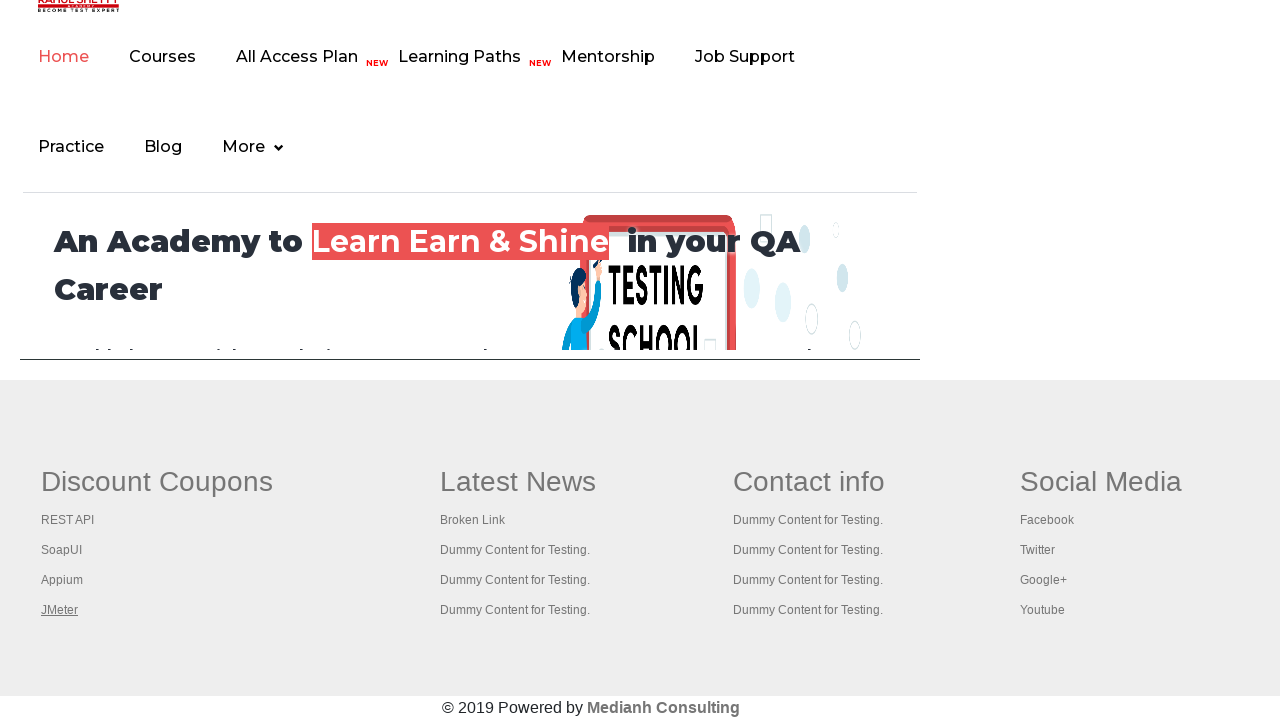

Brought tab 3 to front
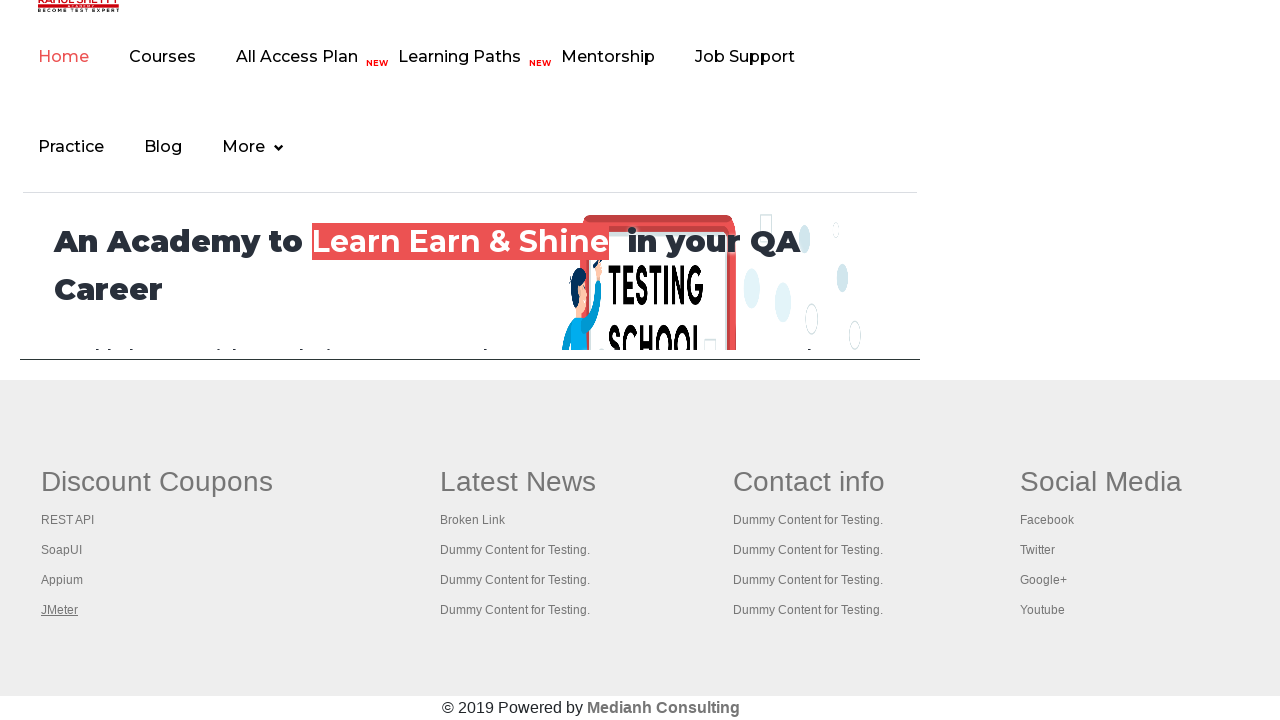

Waited for tab 3 to reach domcontentloaded state
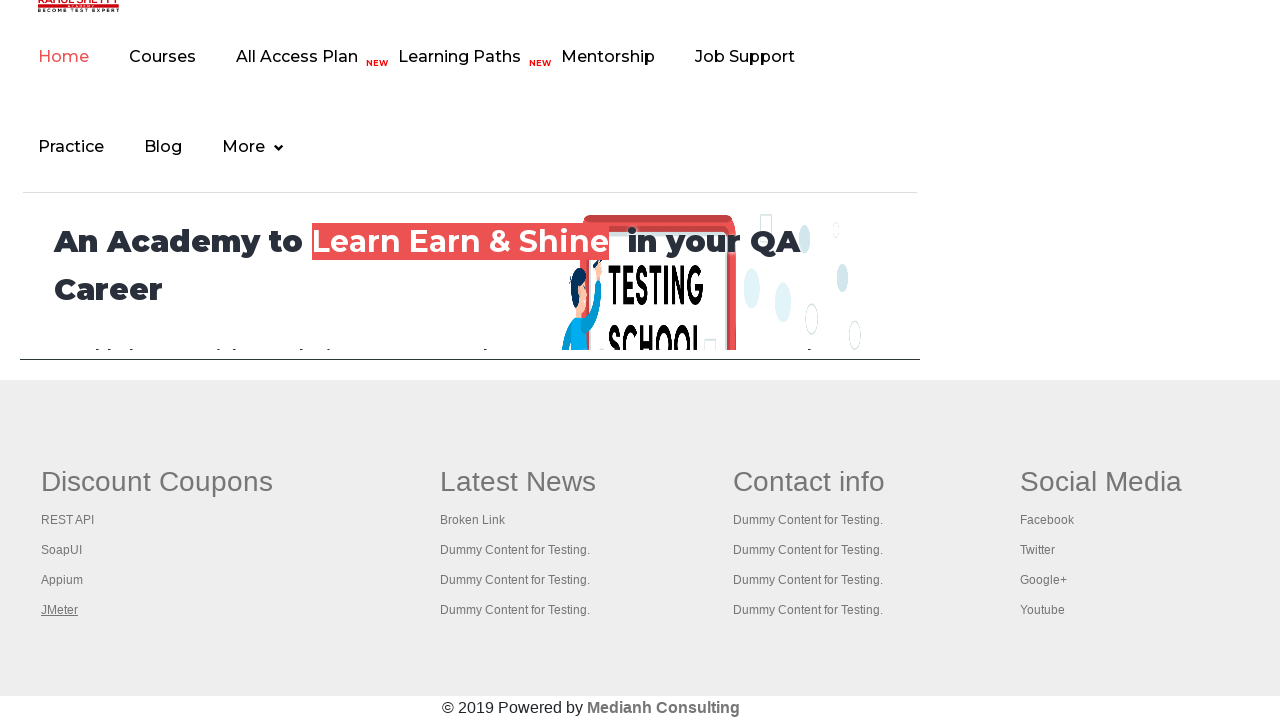

Brought tab 4 to front
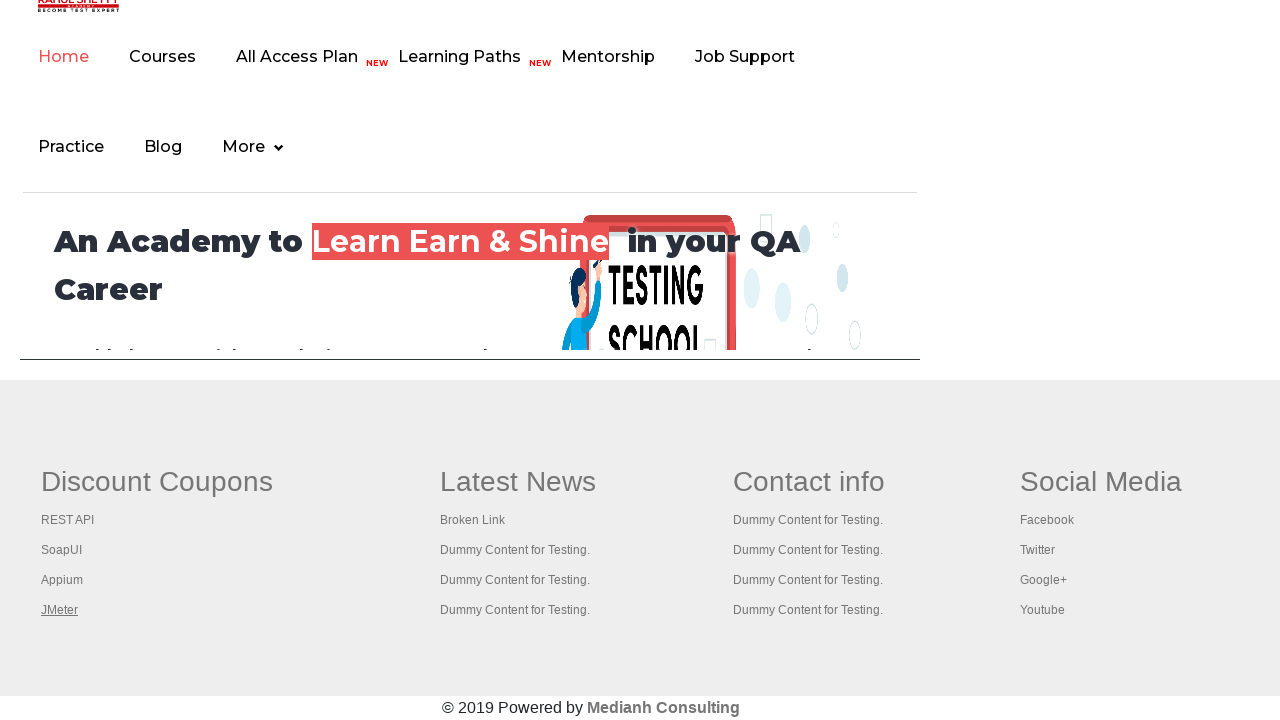

Waited for tab 4 to reach domcontentloaded state
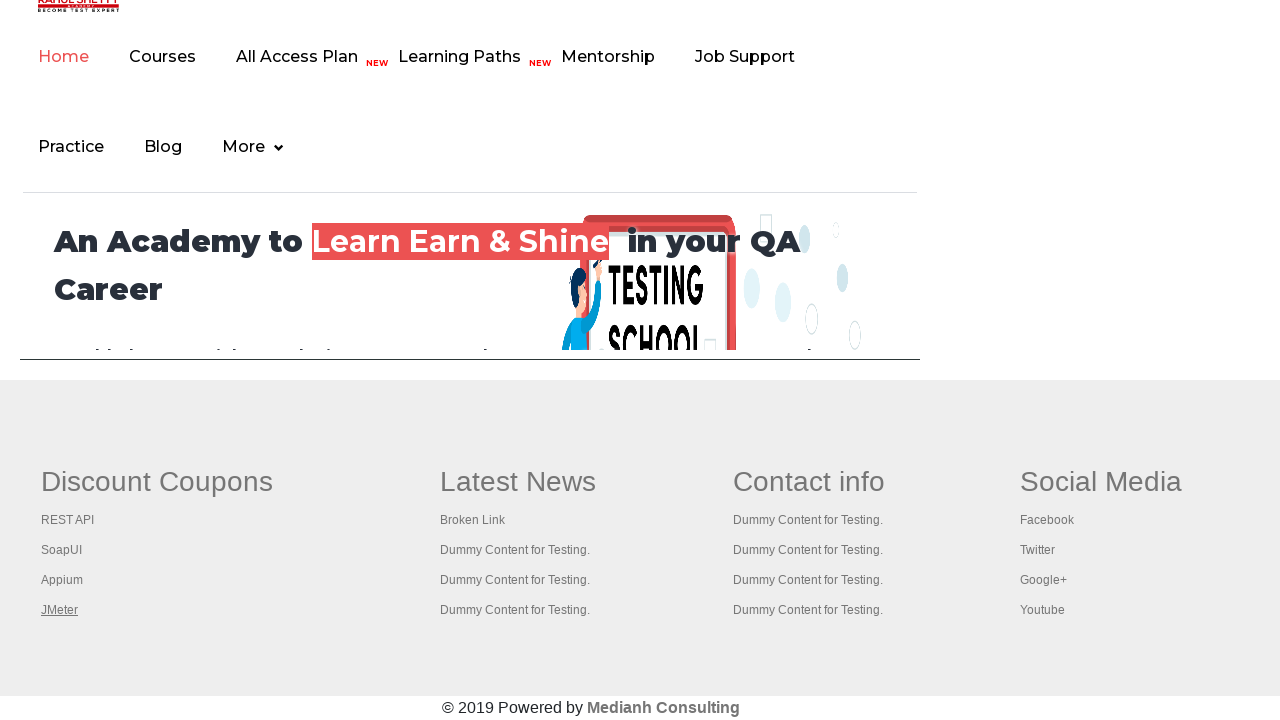

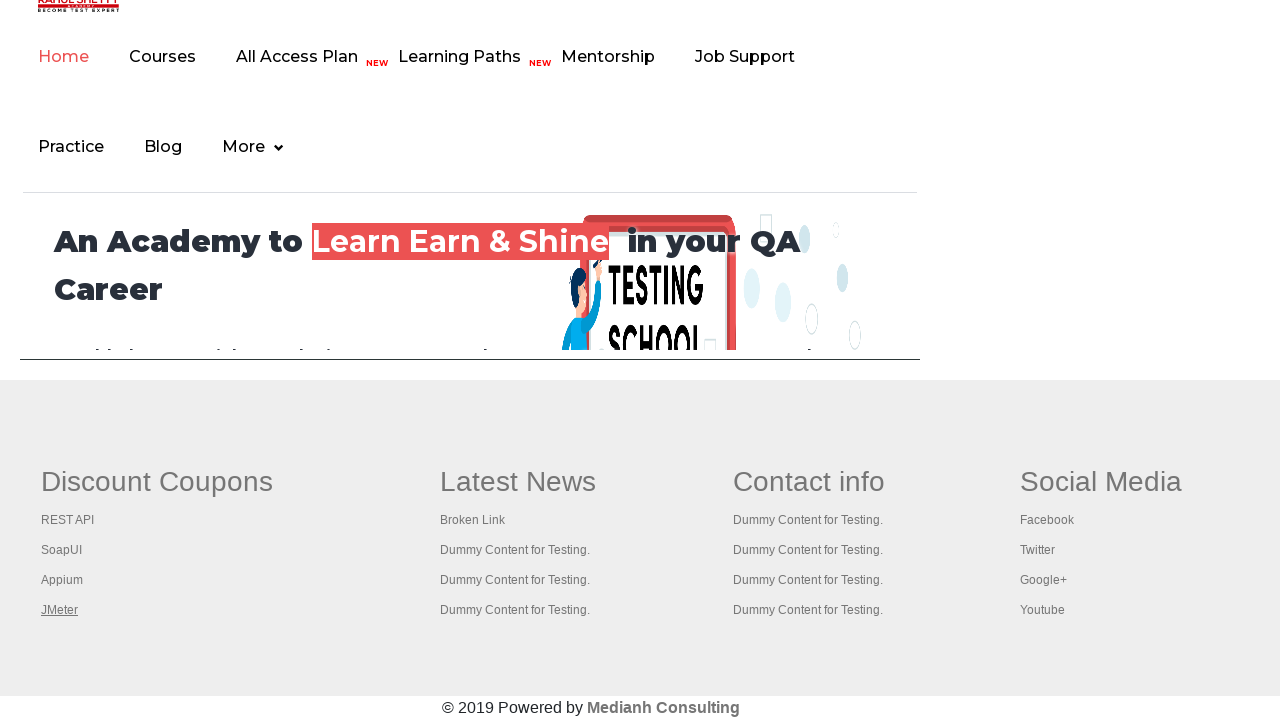